Tests handling a simple JavaScript alert by clicking the alert button and dismissing the alert dialog

Starting URL: https://demoqa.com/alerts

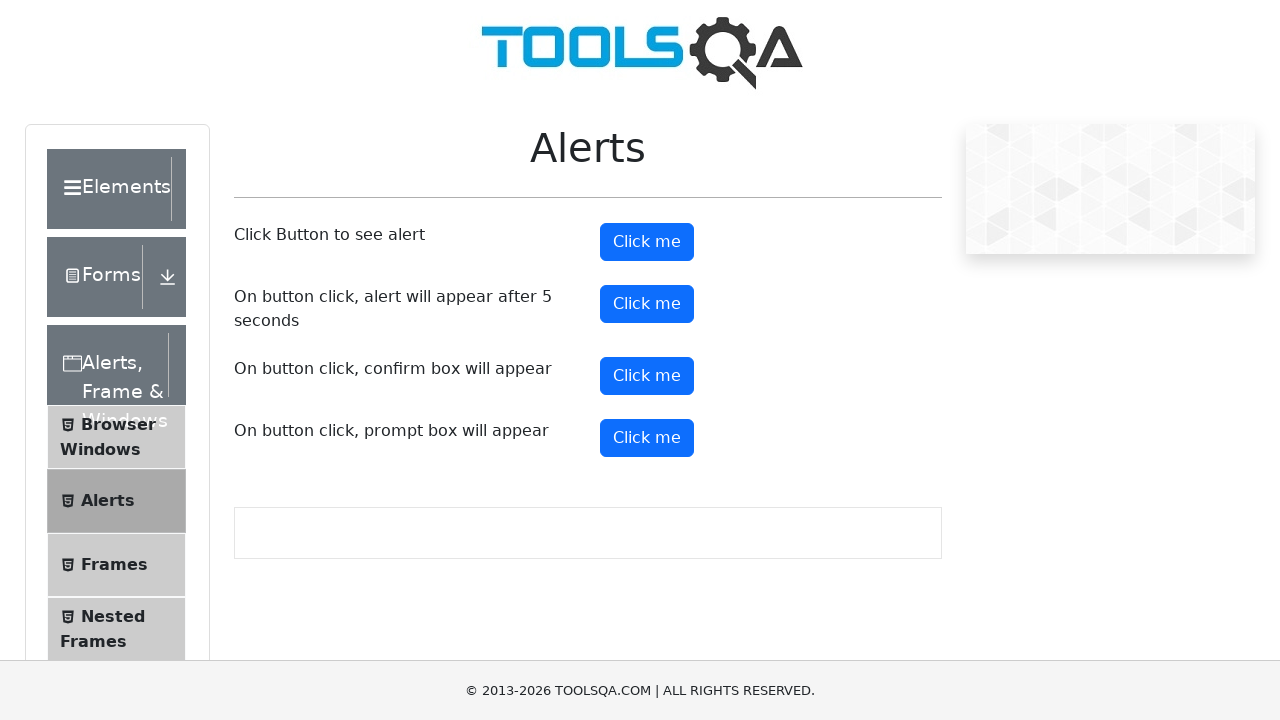

Clicked the simple alert button at (647, 242) on #alertButton
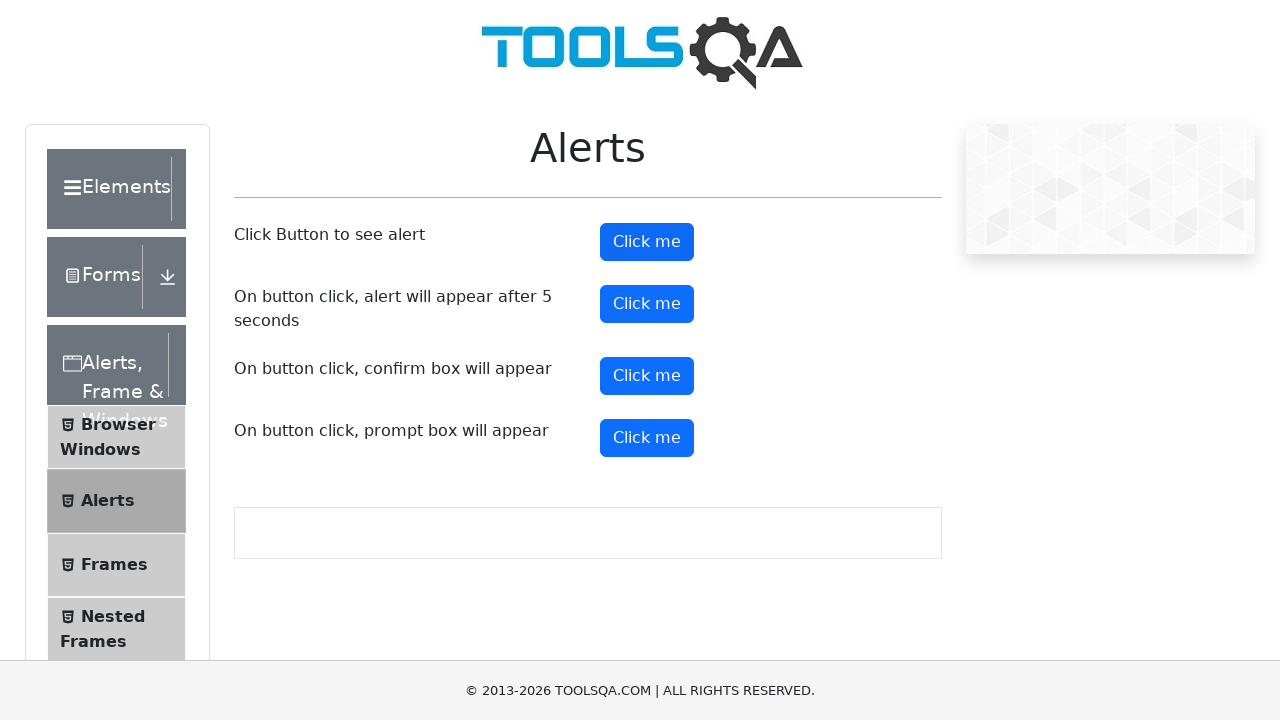

Set up dialog handler to dismiss alert
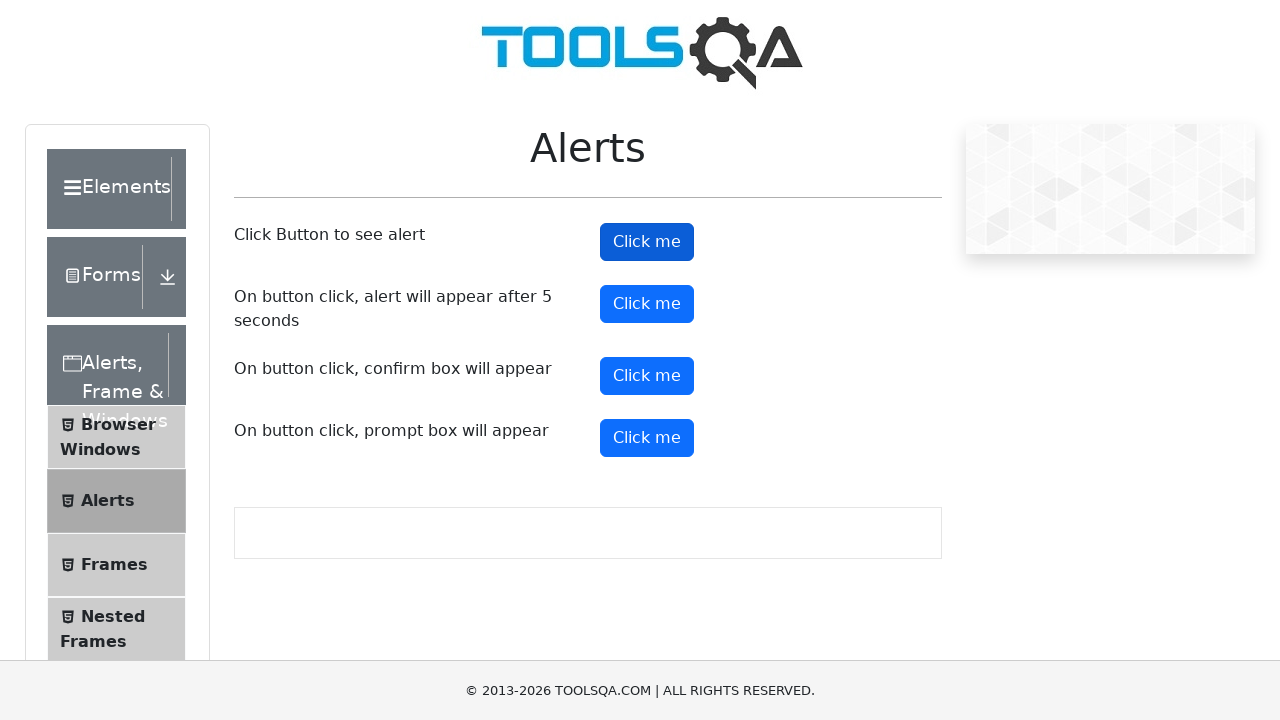

Waited for alert to be processed
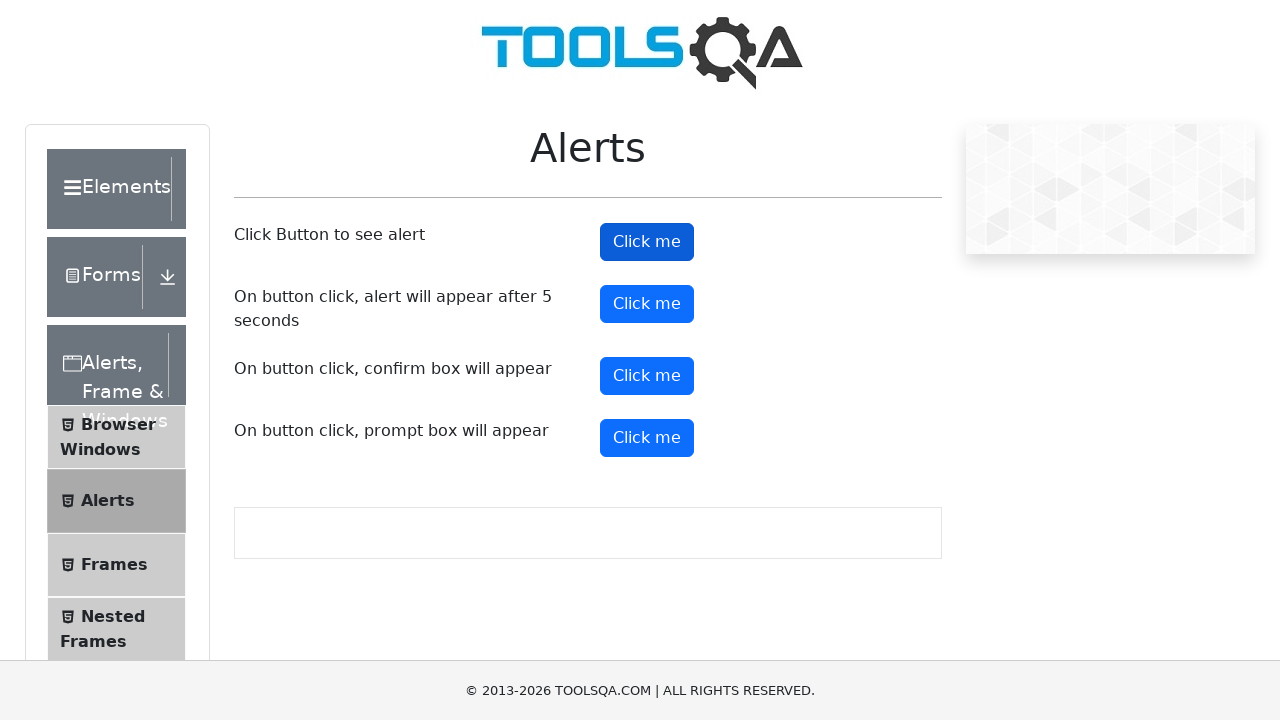

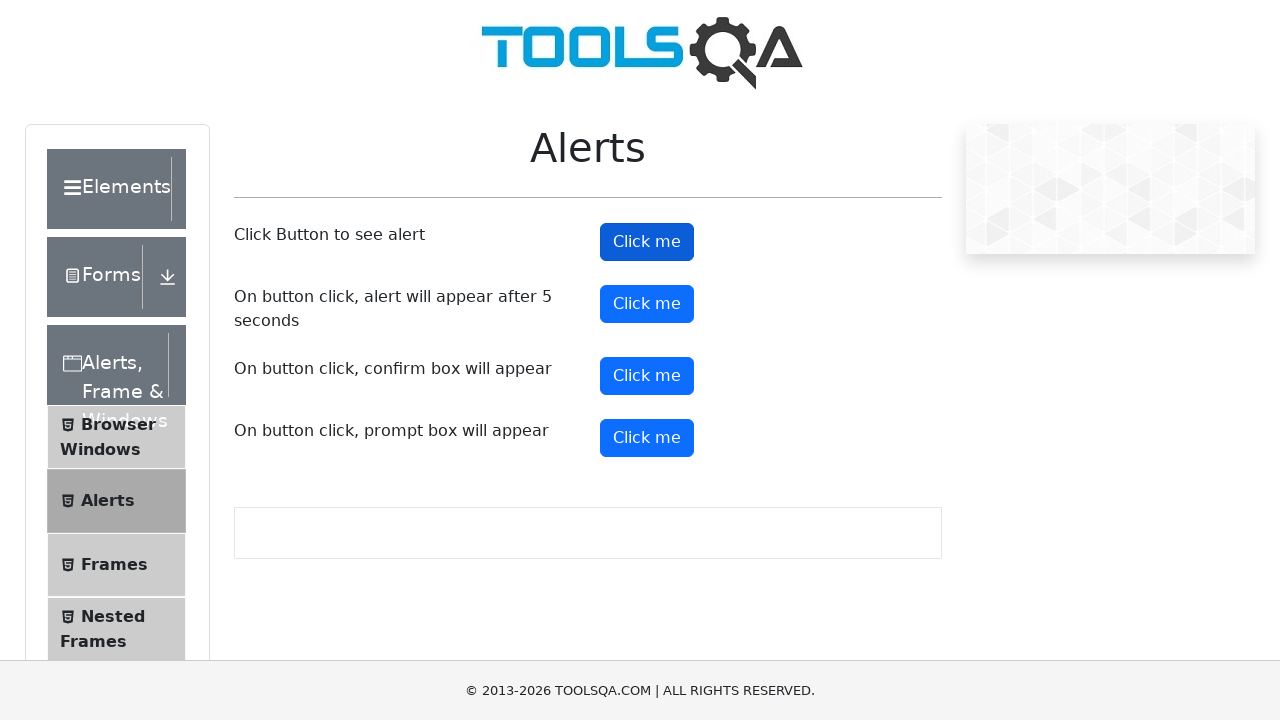